Tests a contact form by filling all fields (name, email, phone) and submitting, then verifies the confirmation message

Starting URL: https://lm.skillbox.ru/qa_tester/module02/homework1/

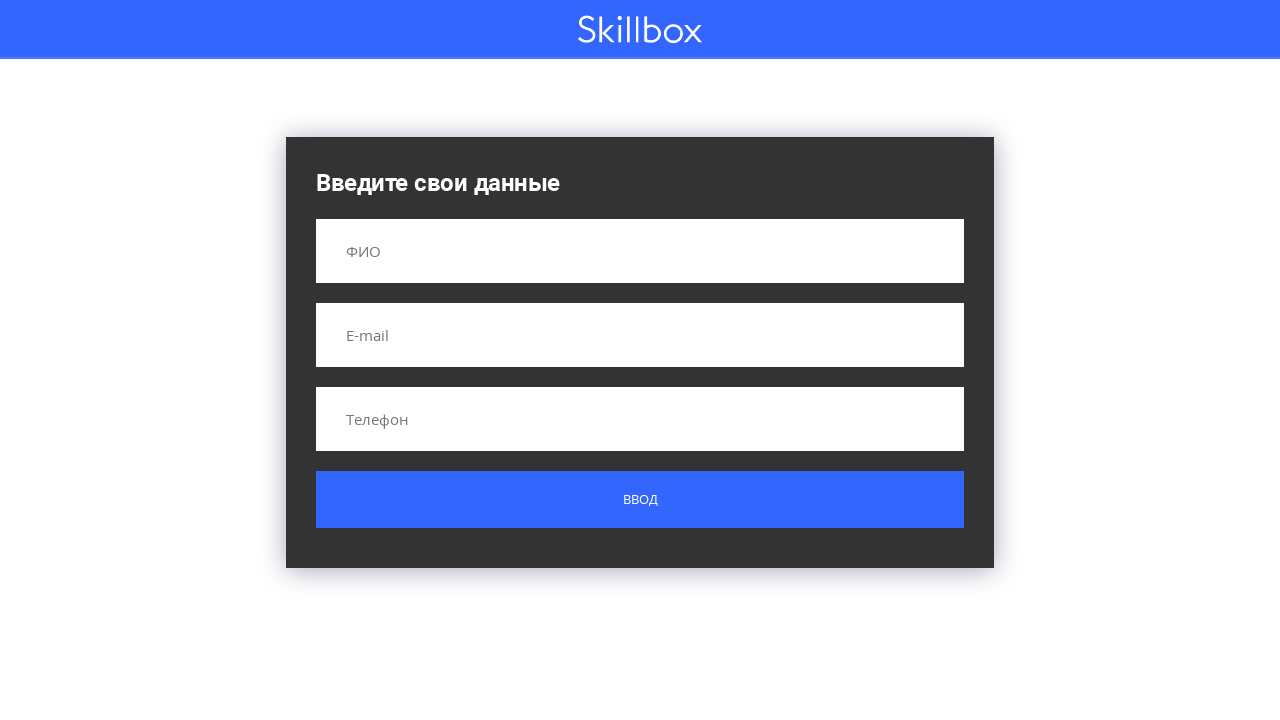

Filled name field with 'Ivanov Ivan Ivanovich' on input[name='name']
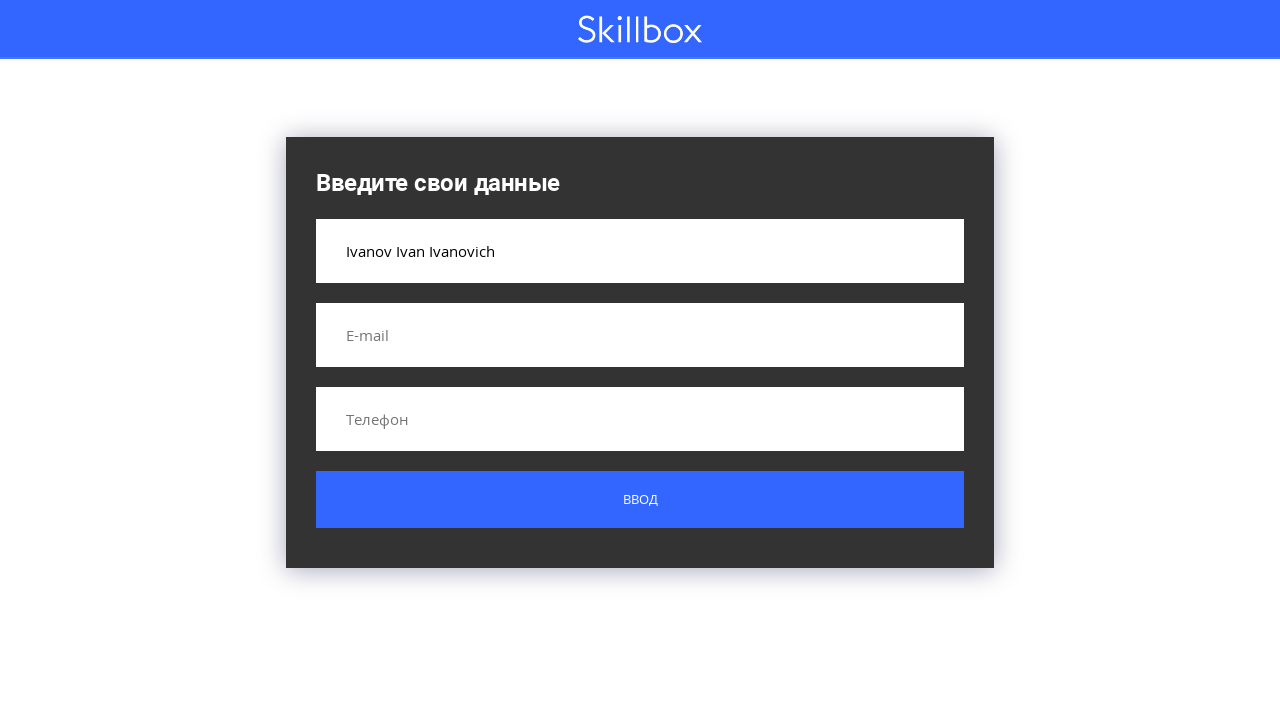

Filled email field with 'test@mail.ru' on input[name='email']
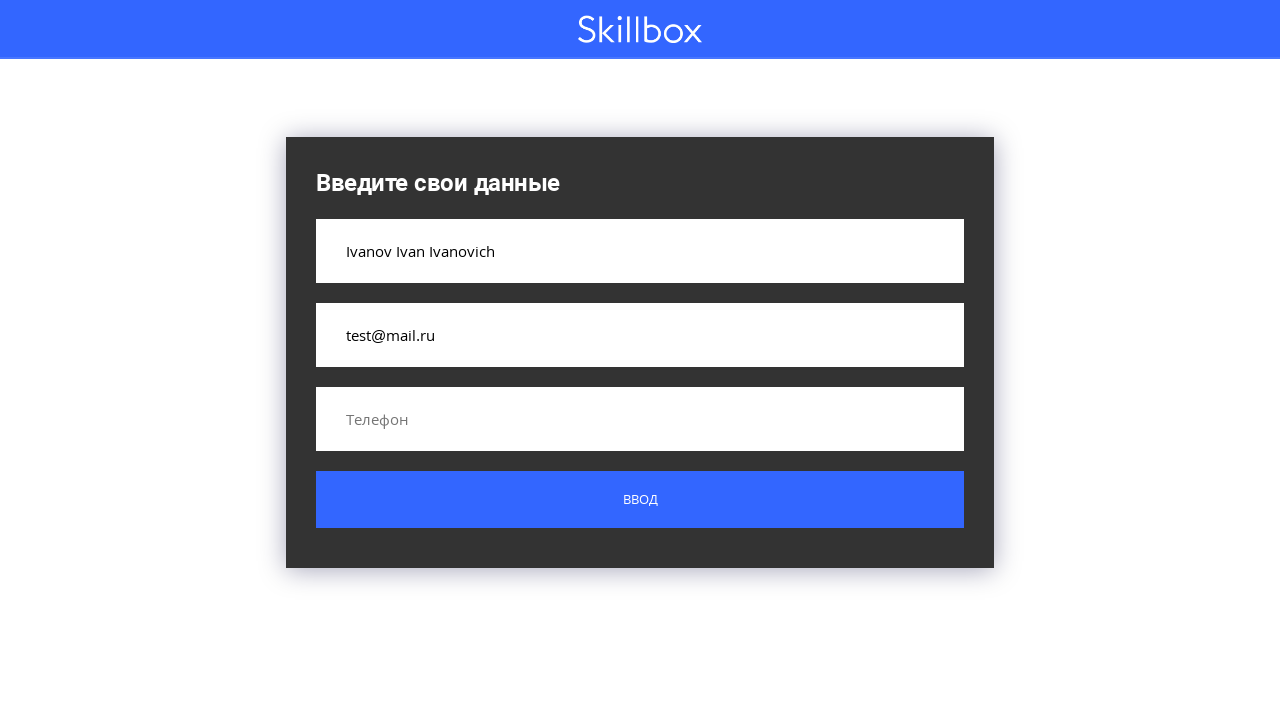

Filled phone field with '+7989000000' on input[name='phone']
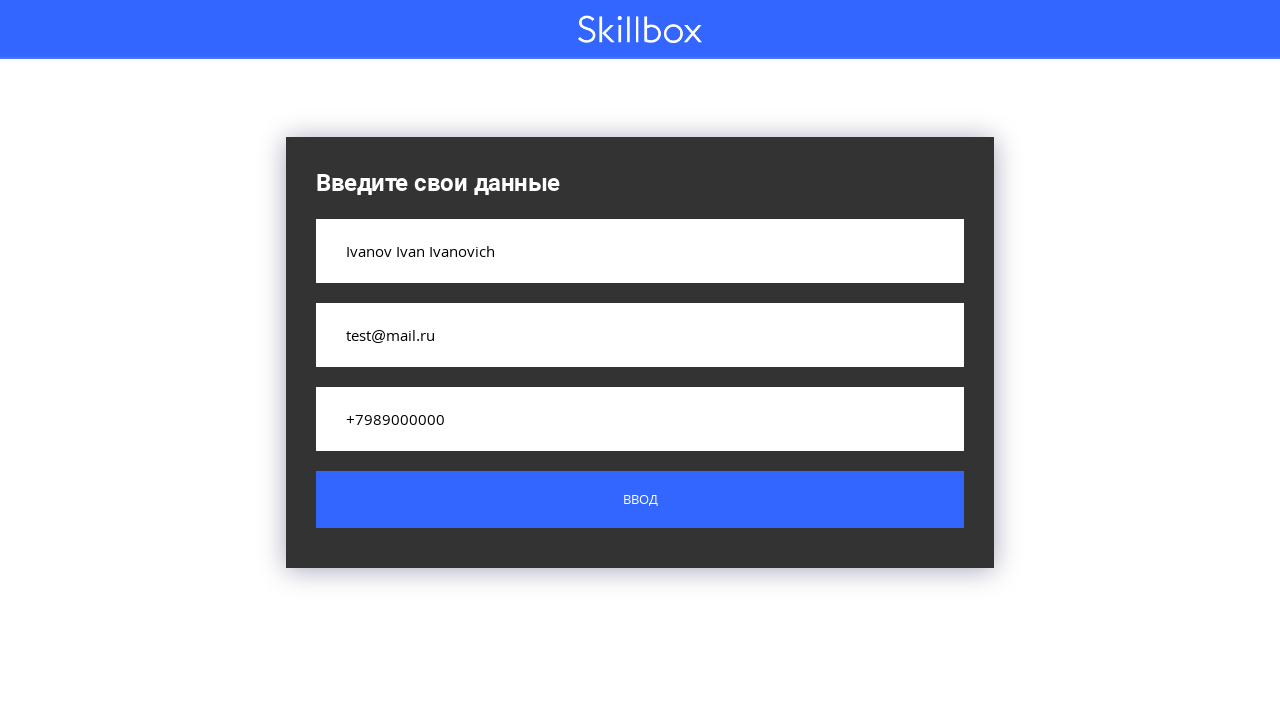

Clicked submit button to send form at (640, 500) on .button
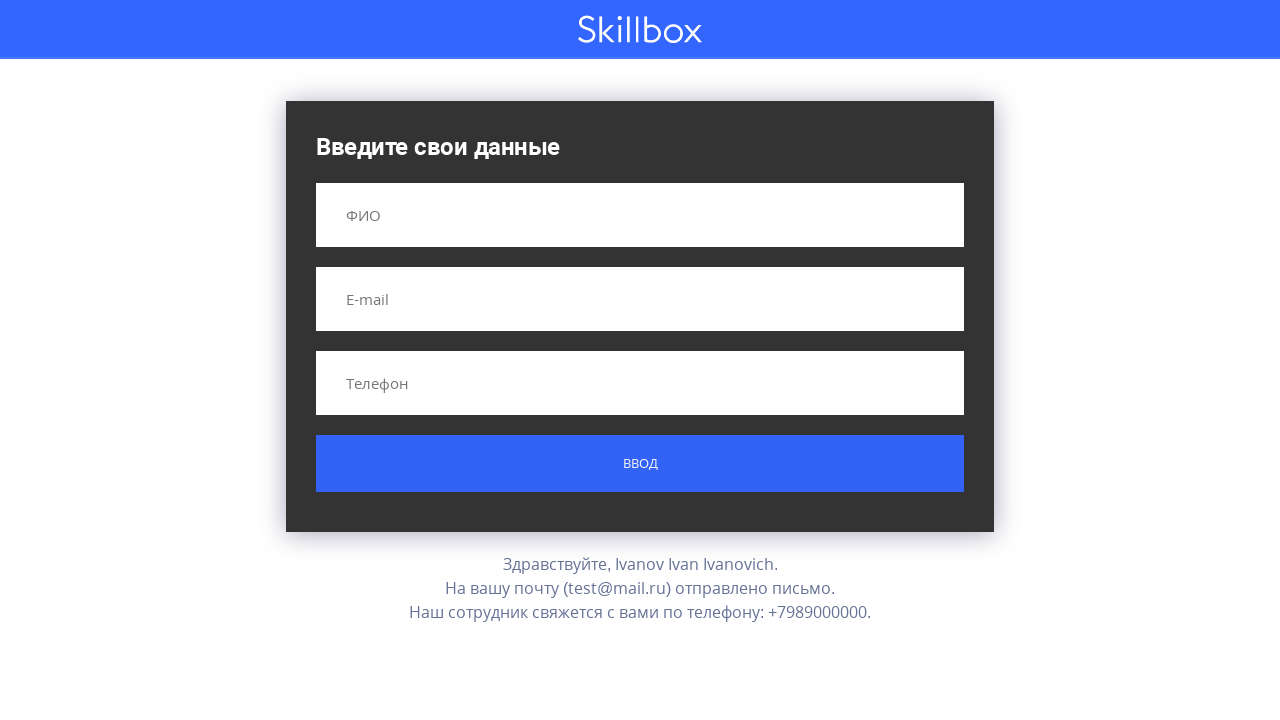

Confirmation message appeared
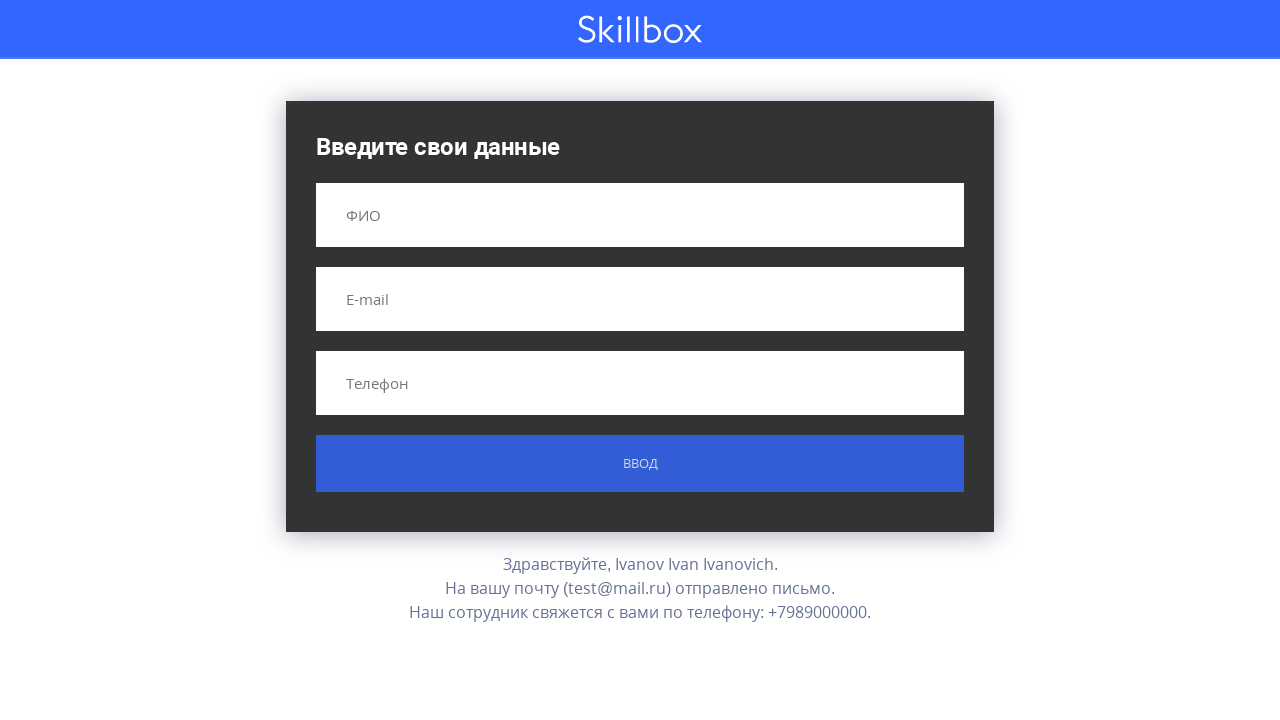

Retrieved confirmation message text
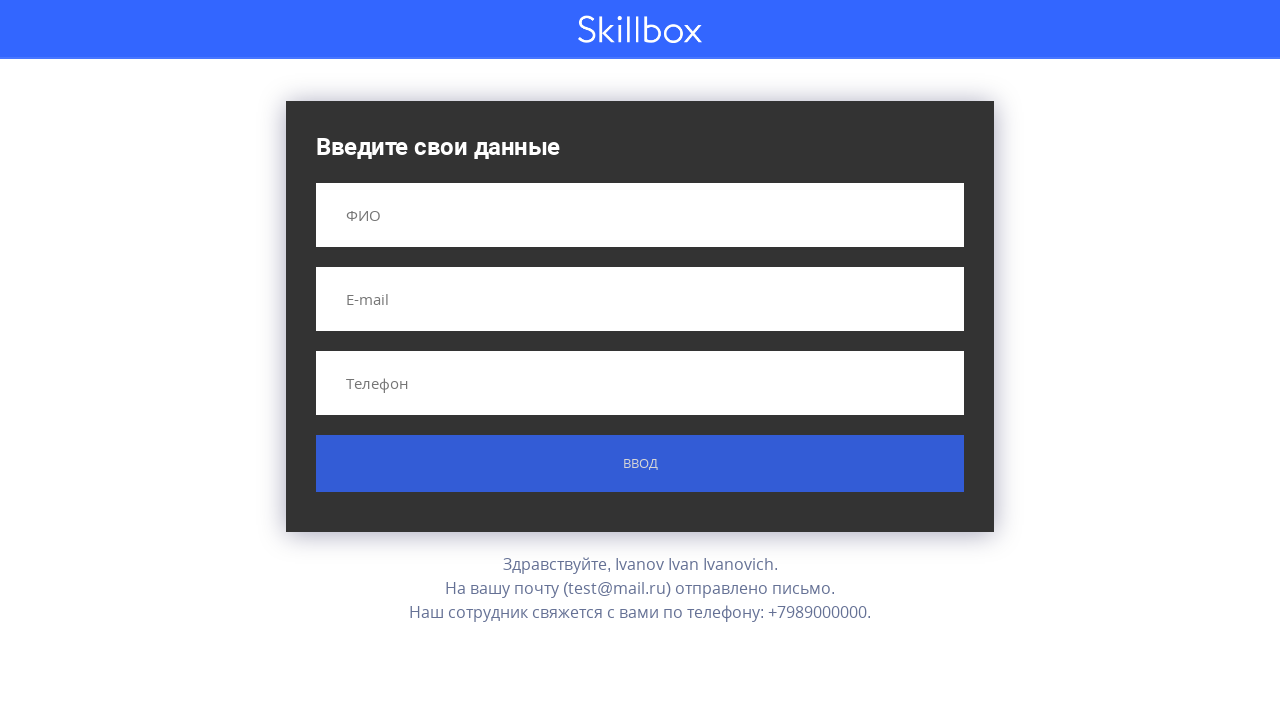

Verified confirmation message matches expected text
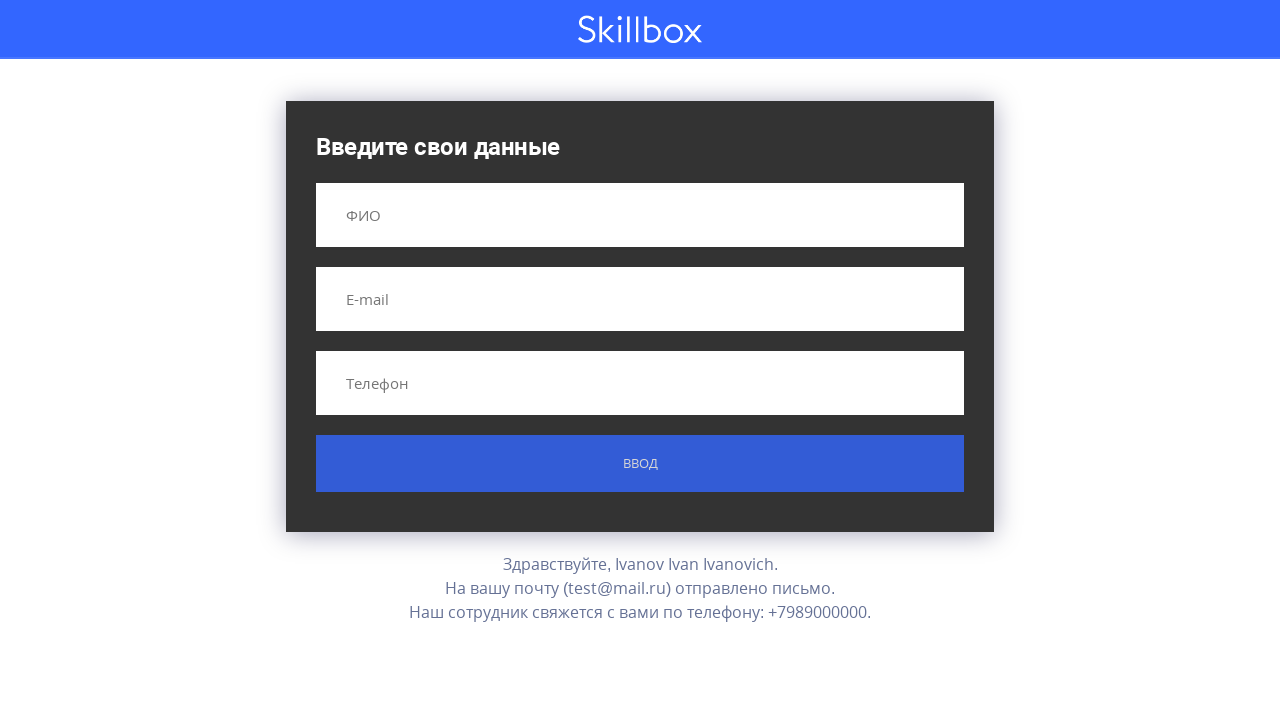

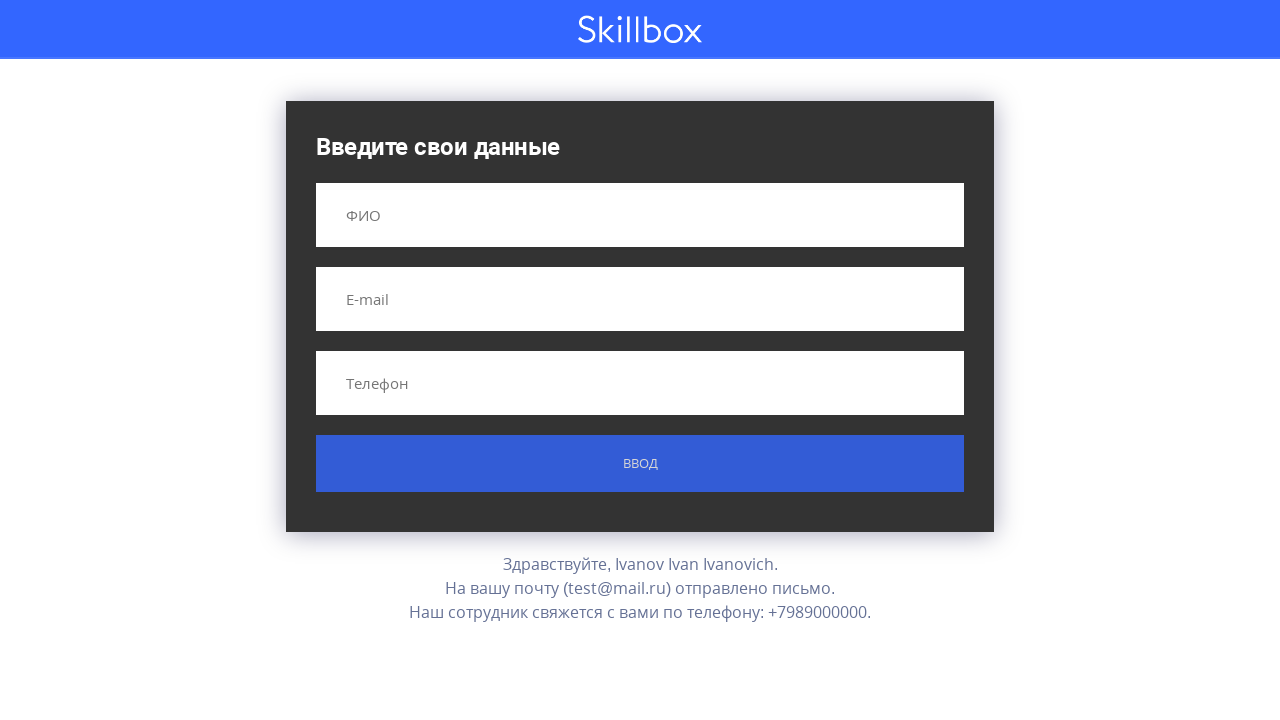